Tests an e-commerce flow by searching for products, adding a specific item to cart, and proceeding through checkout

Starting URL: https://rahulshettyacademy.com/seleniumPractise/#/

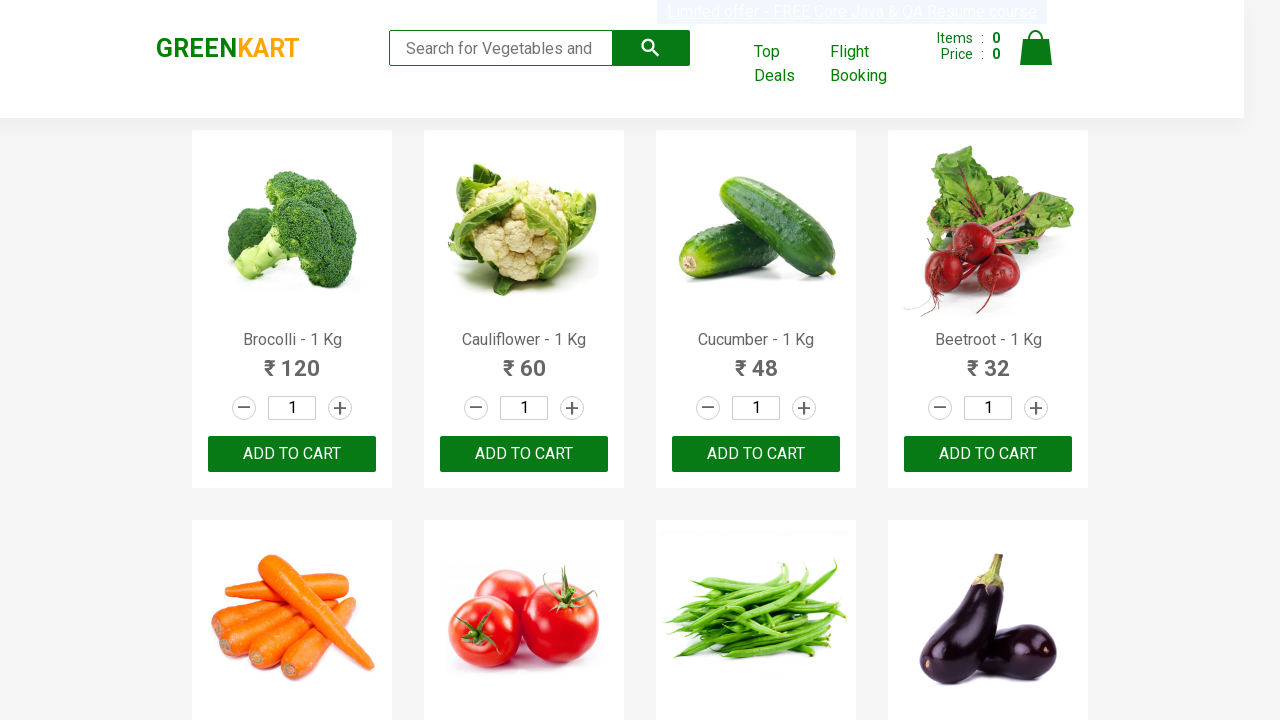

Filled search field with 'ca' to find products on .search-keyword
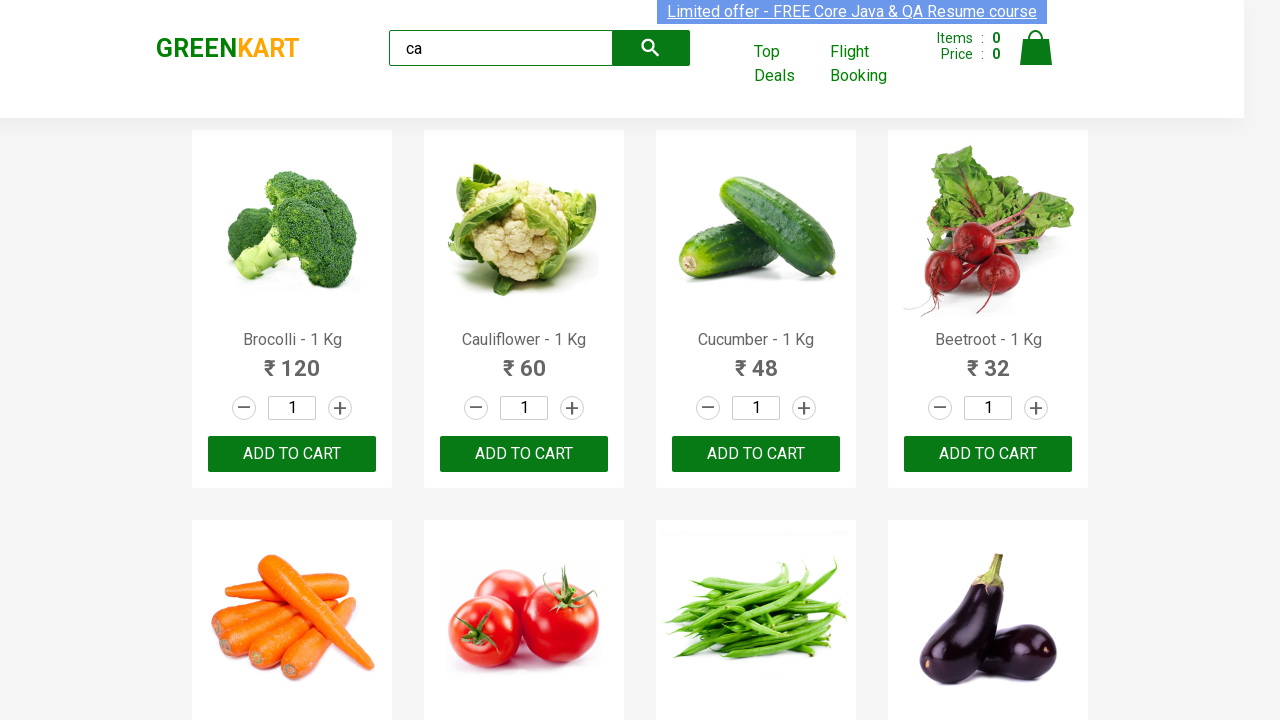

Products loaded after search
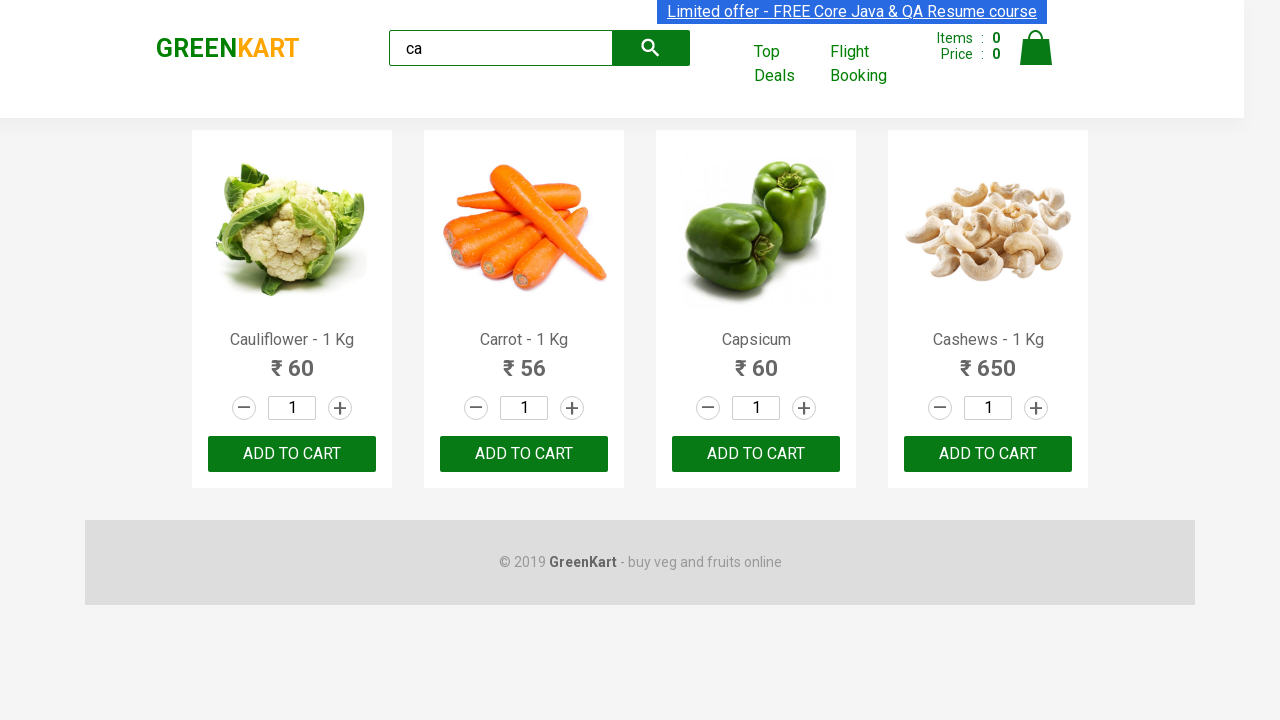

Found and clicked 'ADD TO CART' button for Capsicum product at (756, 454) on .products .product >> nth=2 >> button:has-text("ADD TO CART")
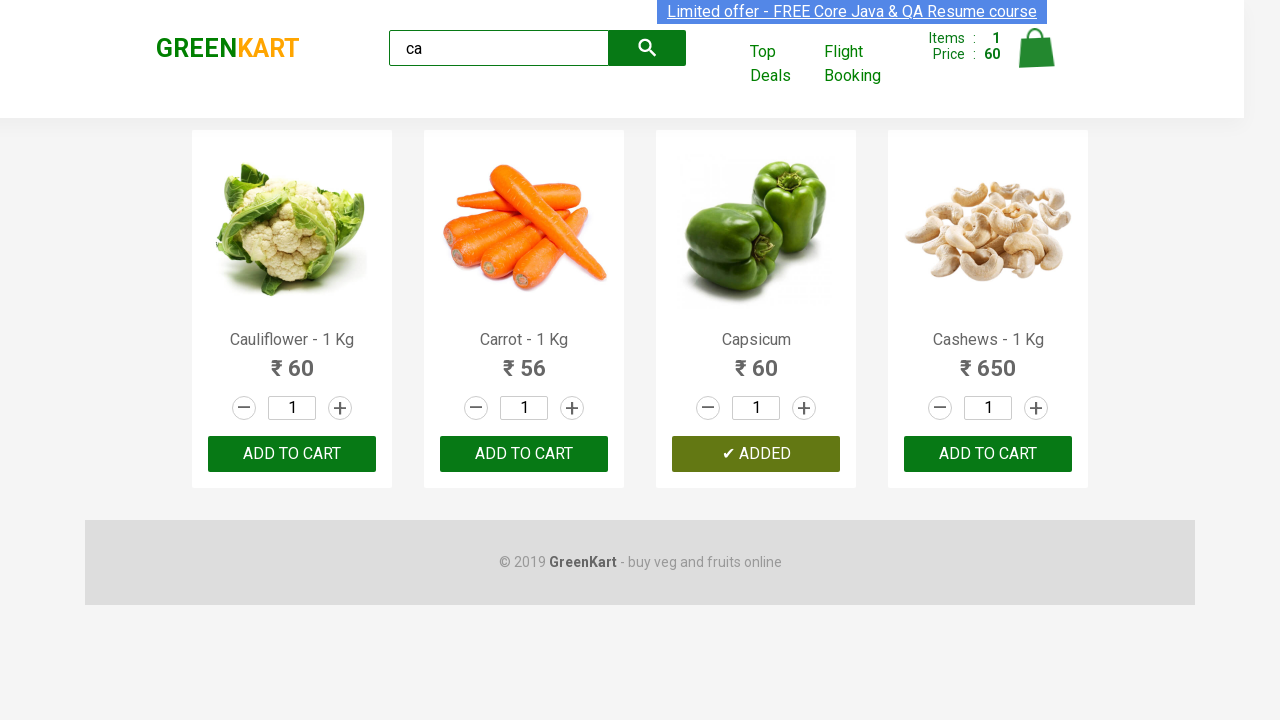

Clicked cart icon to view cart at (1036, 48) on img[alt="Cart"]
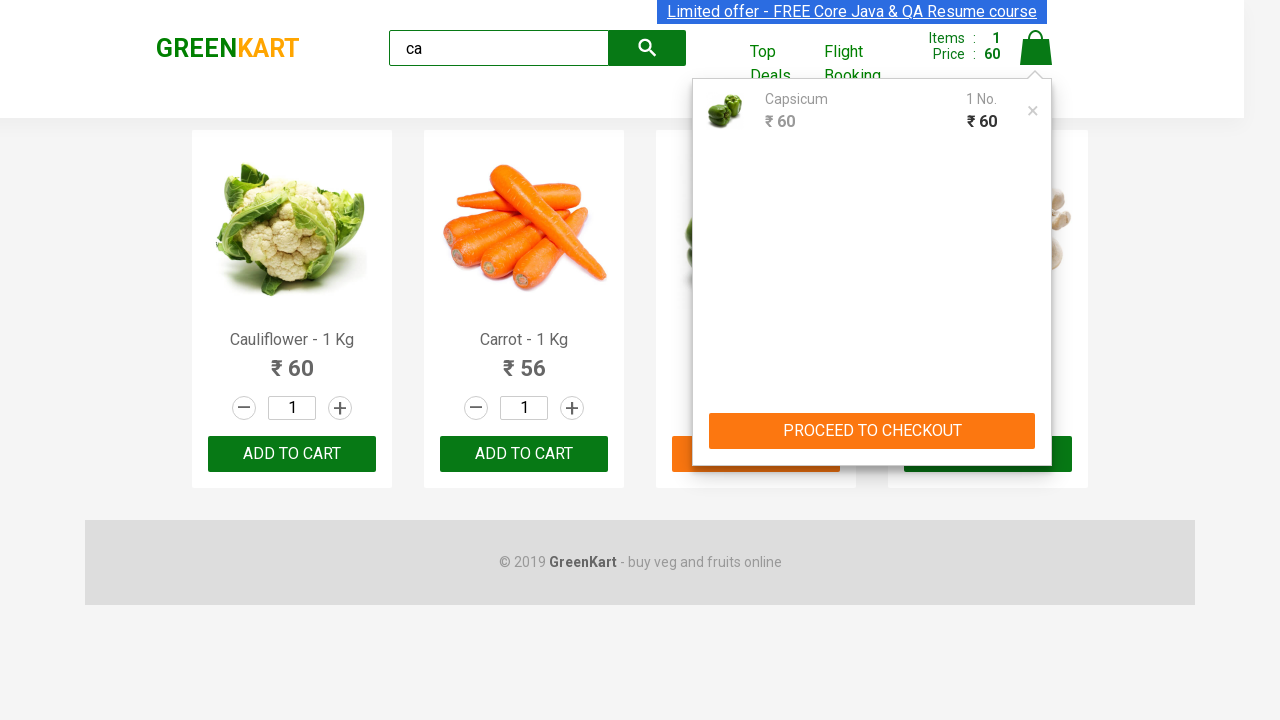

Clicked 'PROCEED TO CHECKOUT' button at (872, 431) on button[type="button"]:has-text("PROCEED TO CHECKOUT")
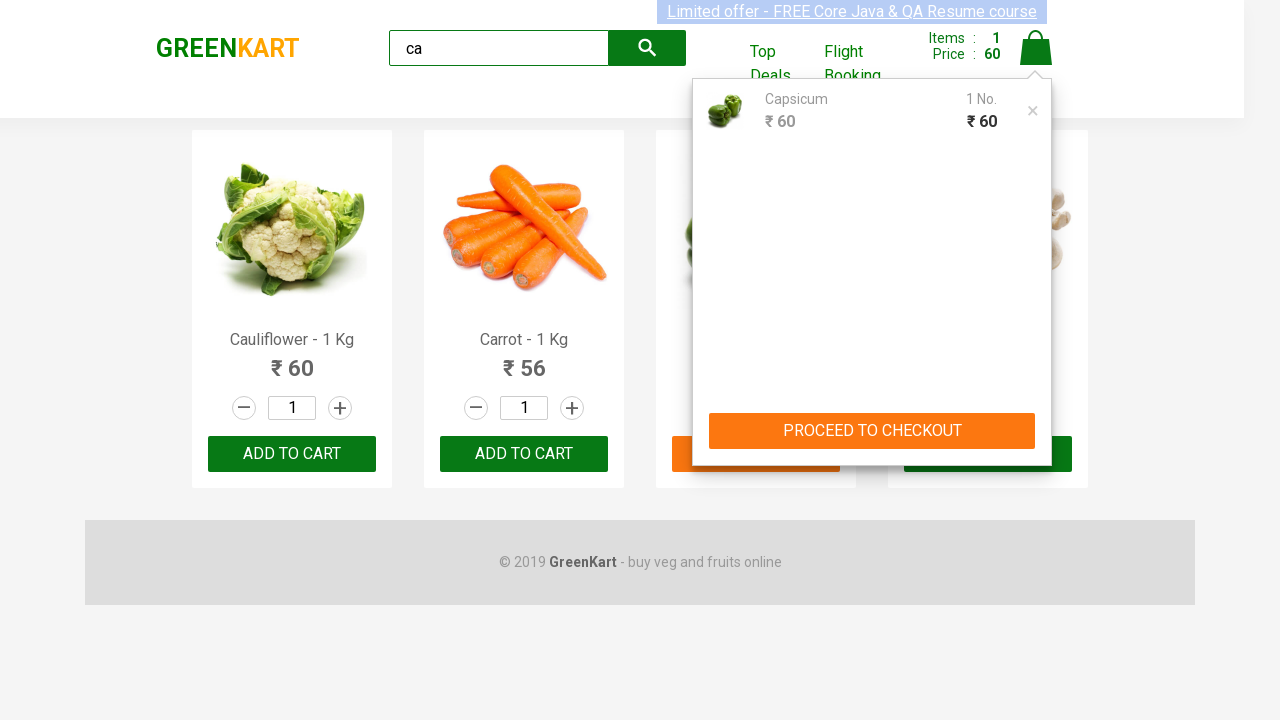

Clicked 'Place Order' button to complete purchase at (1036, 420) on button:has-text("Place Order")
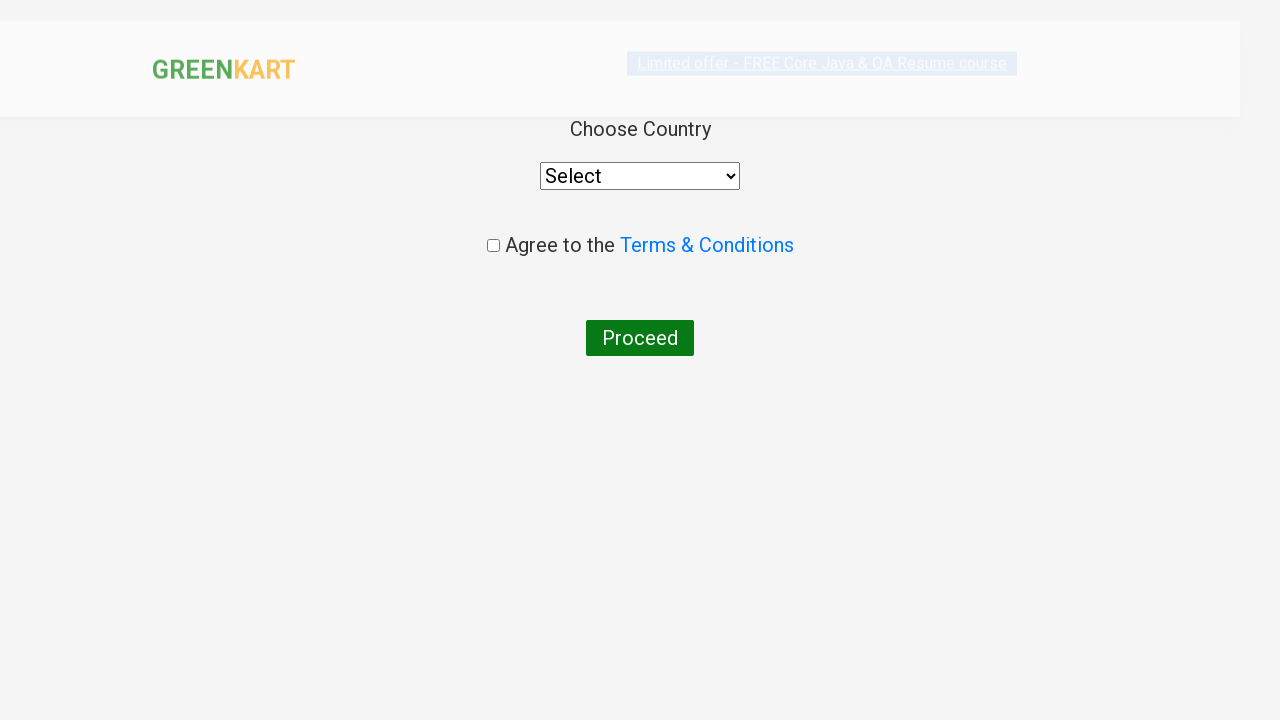

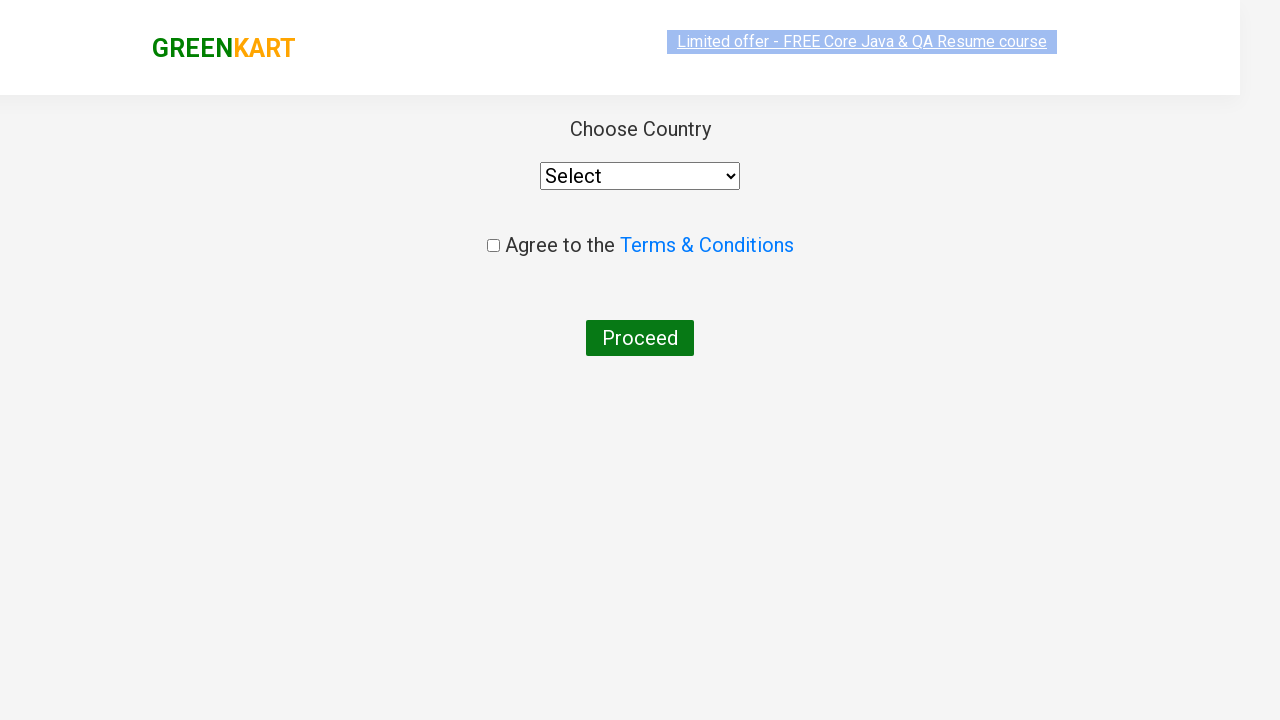